Tests various dropdown selection methods including select by index, by visible text, using sendkeys, and bootstrap dropdown selection

Starting URL: https://www.leafground.com/select.xhtml

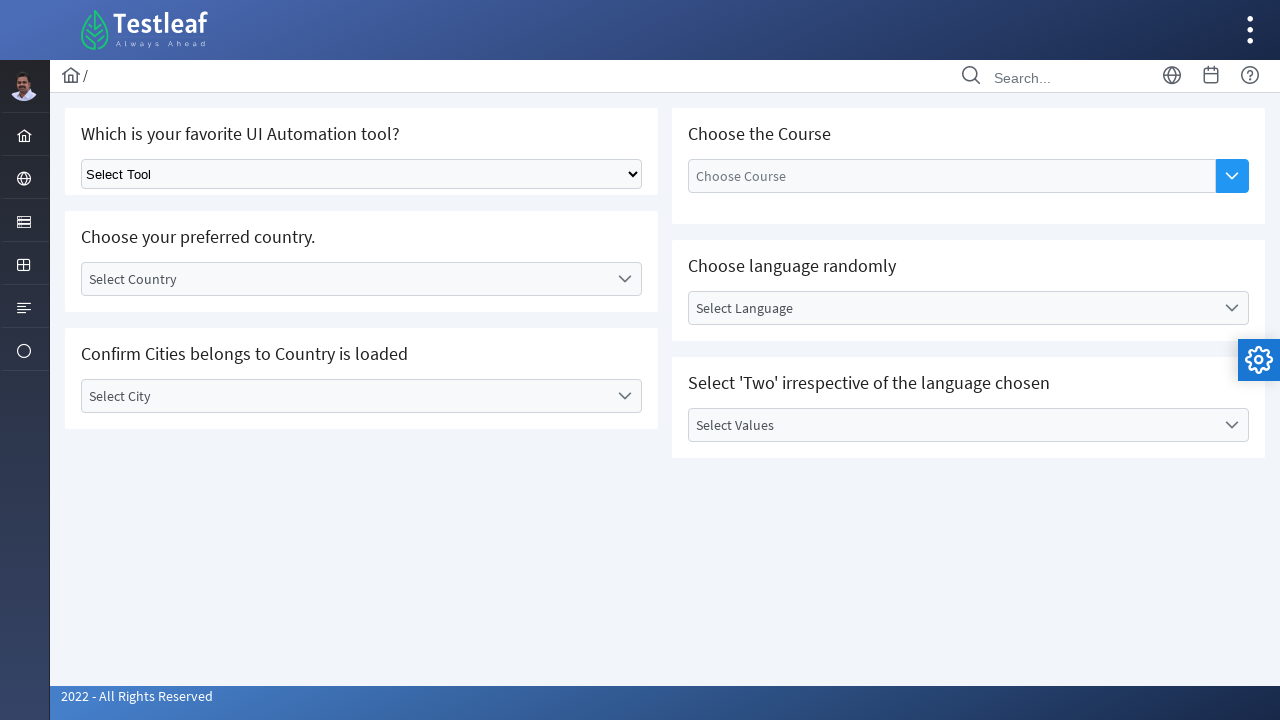

Selected second option from dropdown by index on select.ui-selectonemenu
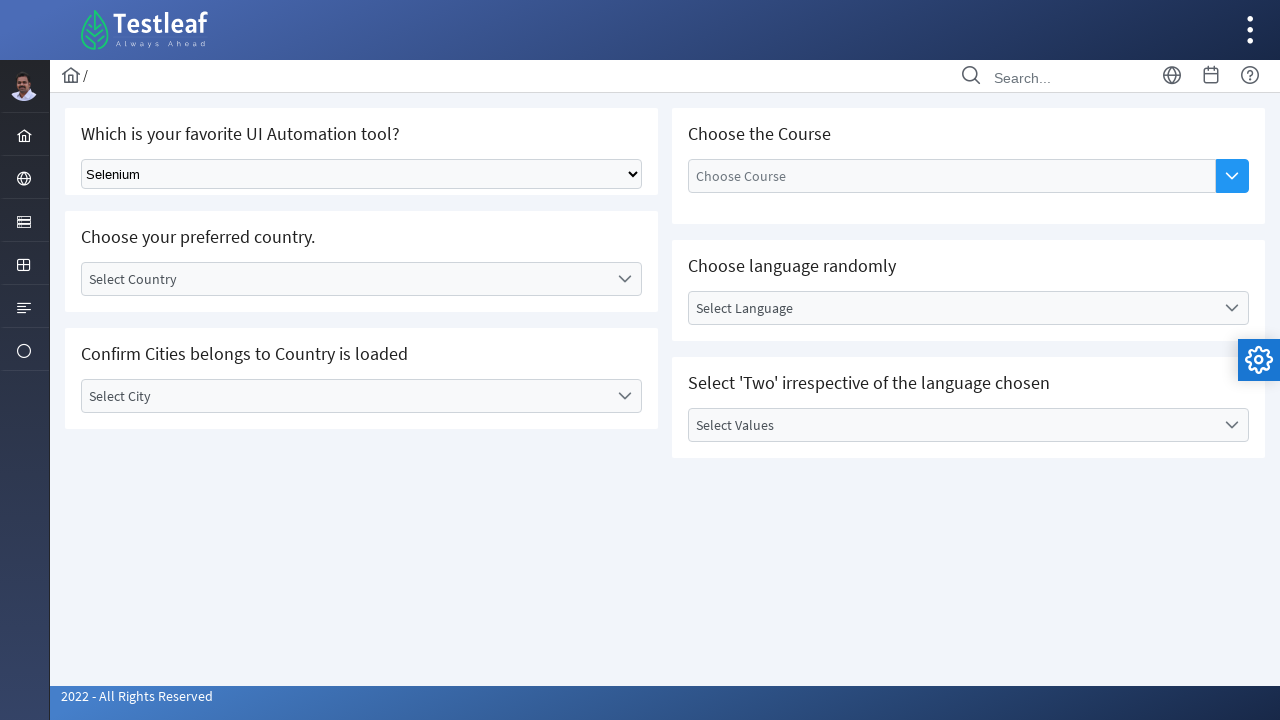

Selected 'Playwright' from dropdown by visible text on select.ui-selectonemenu
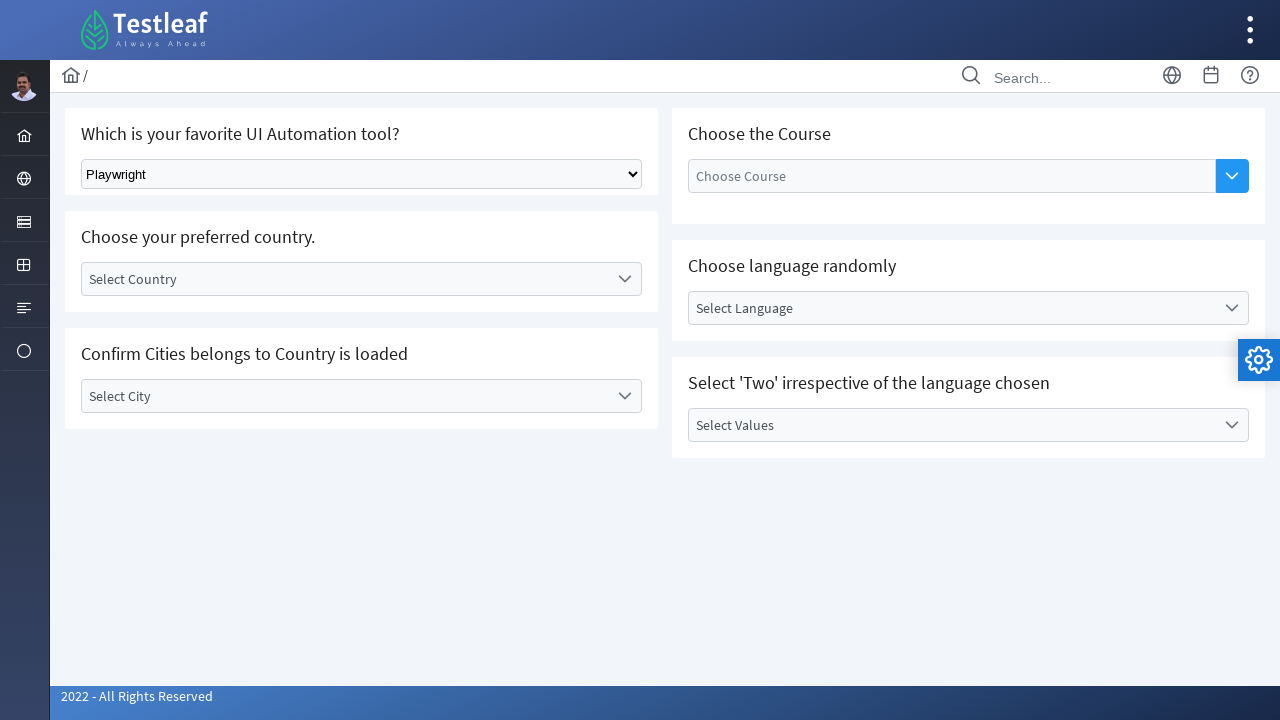

Selected 'Puppeteer' from dropdown using keyboard input on select.ui-selectonemenu
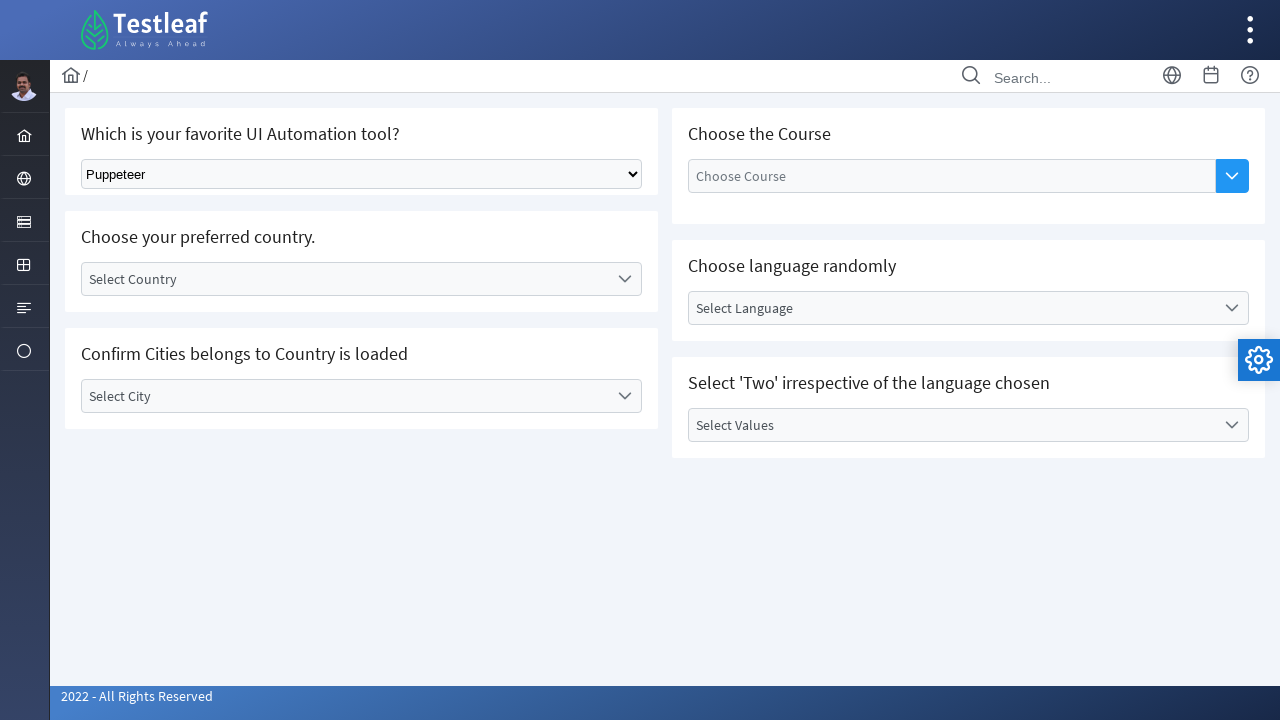

Clicked on bootstrap country dropdown at (362, 279) on div#j_idt87\:country
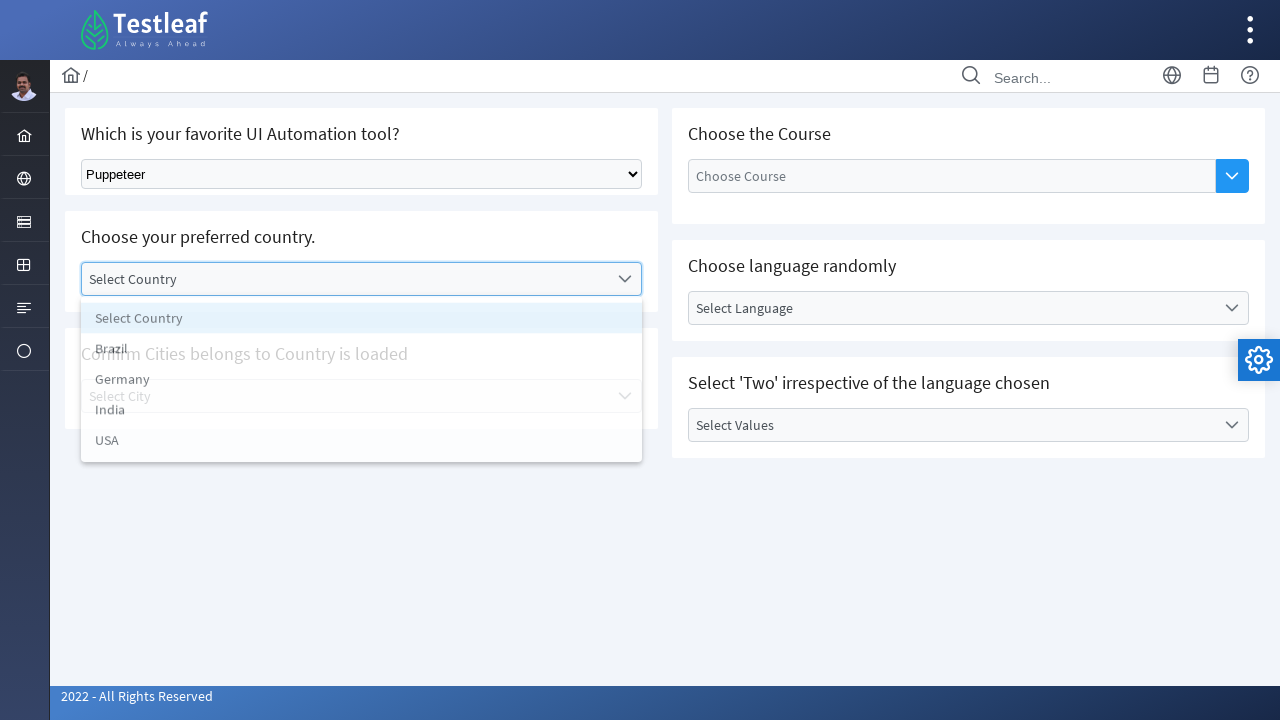

Selected 'USA' from bootstrap dropdown list at (362, 447) on xpath=//li[text()='USA']
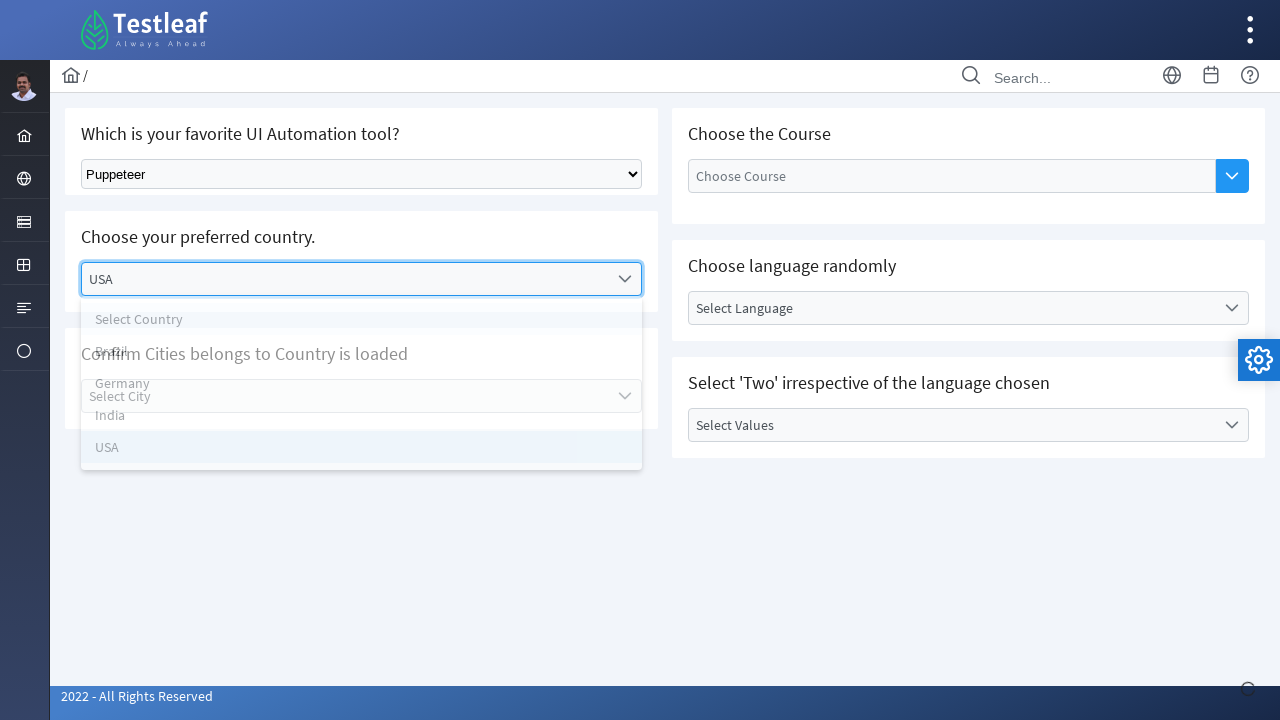

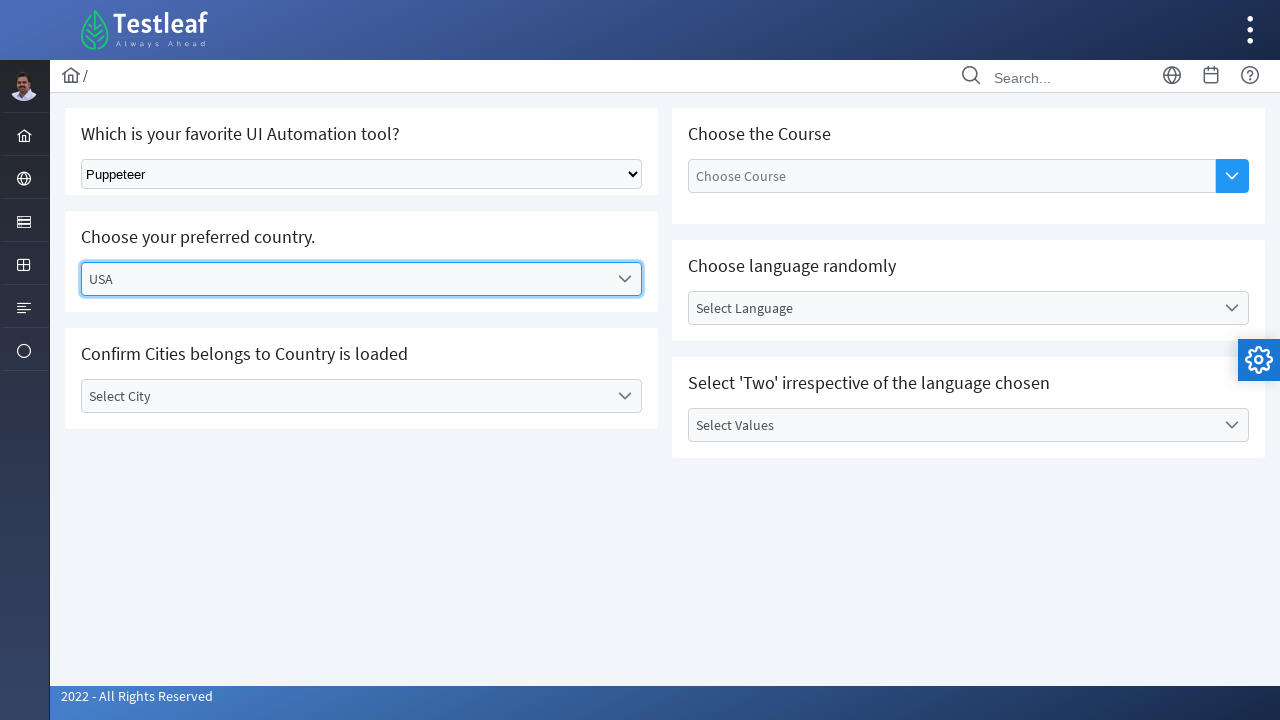